Tests handling of a timed alert by clicking a button that triggers an alert after a delay and then accepting it

Starting URL: https://demoqa.com/alerts

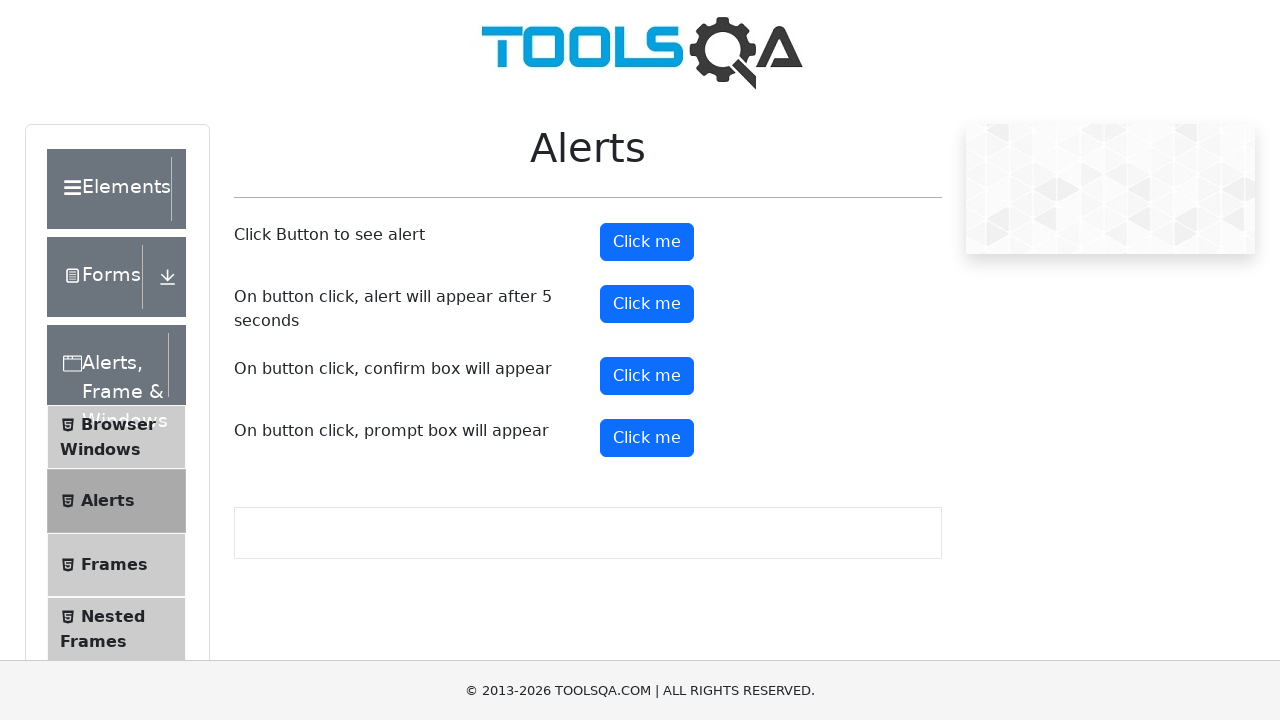

Clicked button that triggers alert after 5 seconds at (647, 304) on #timerAlertButton
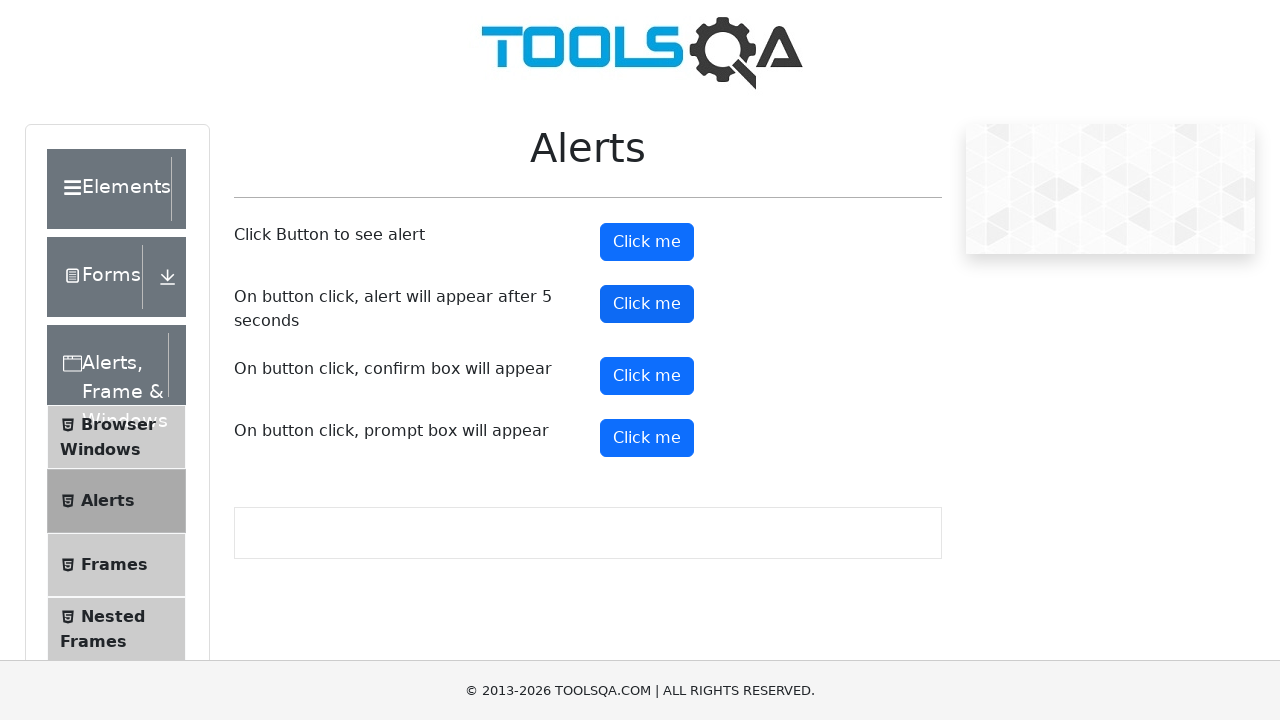

Waited 5 seconds for alert to appear
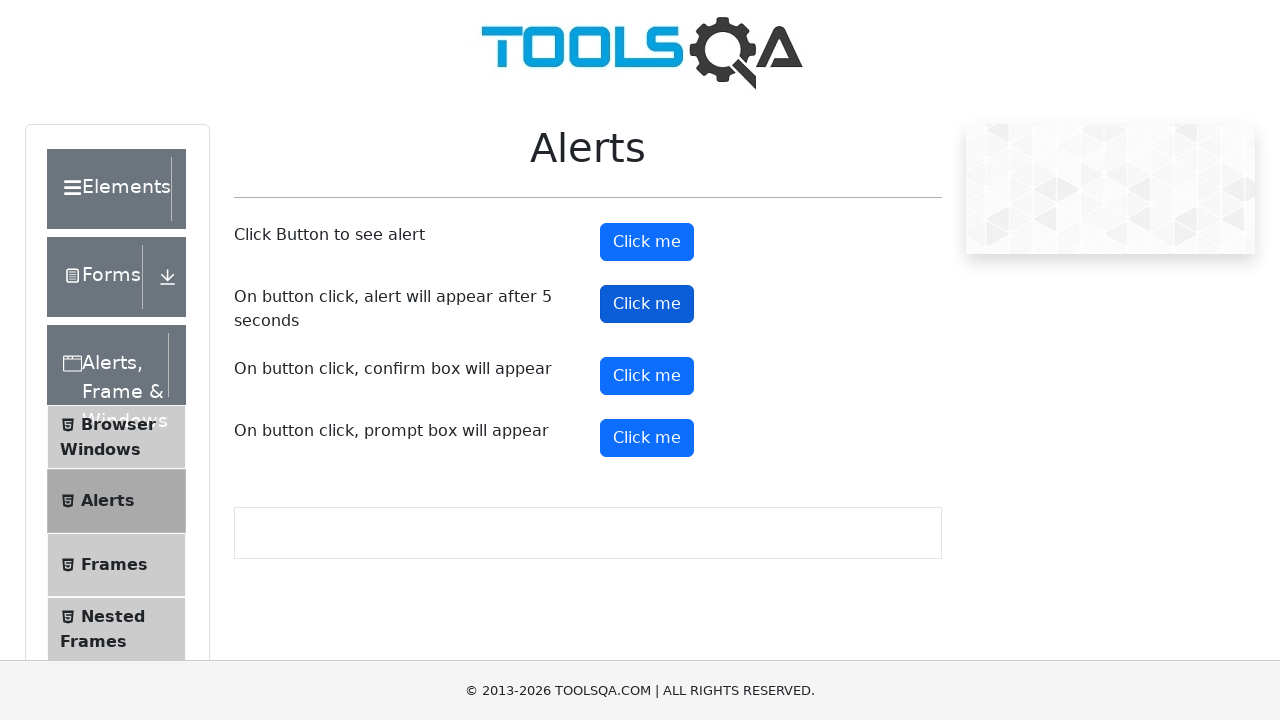

Set up dialog handler to accept alert when it appears
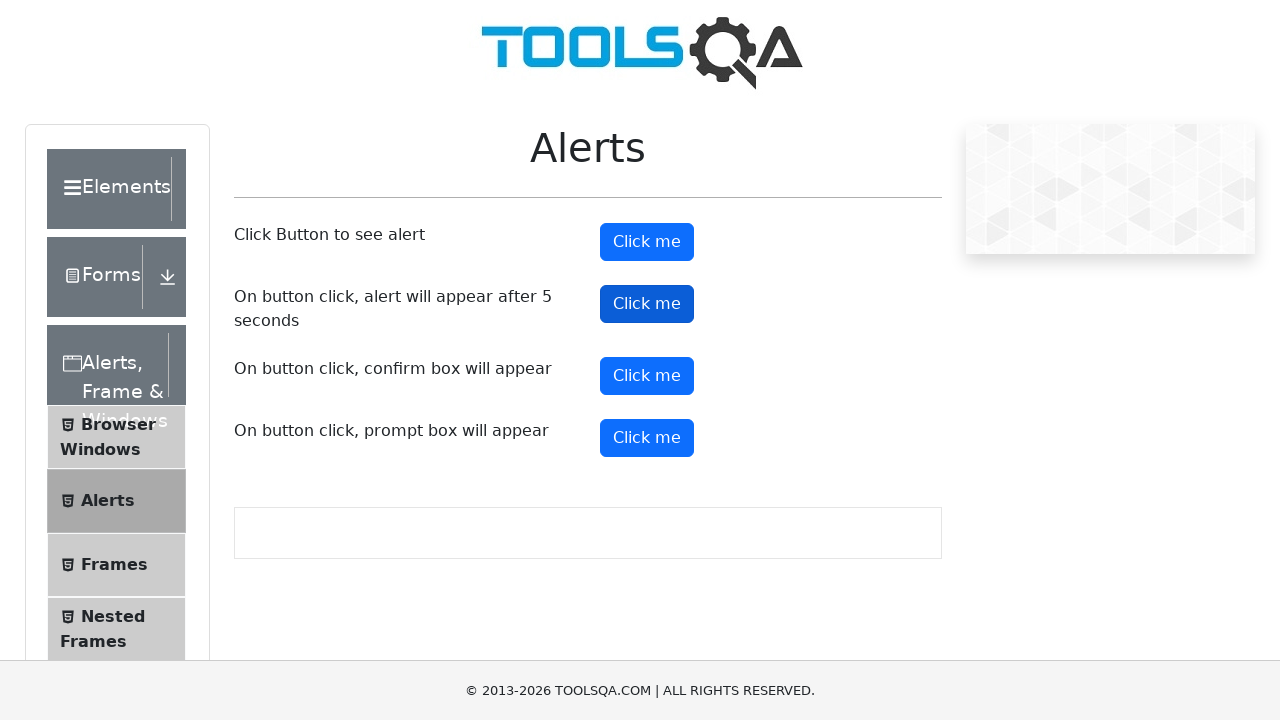

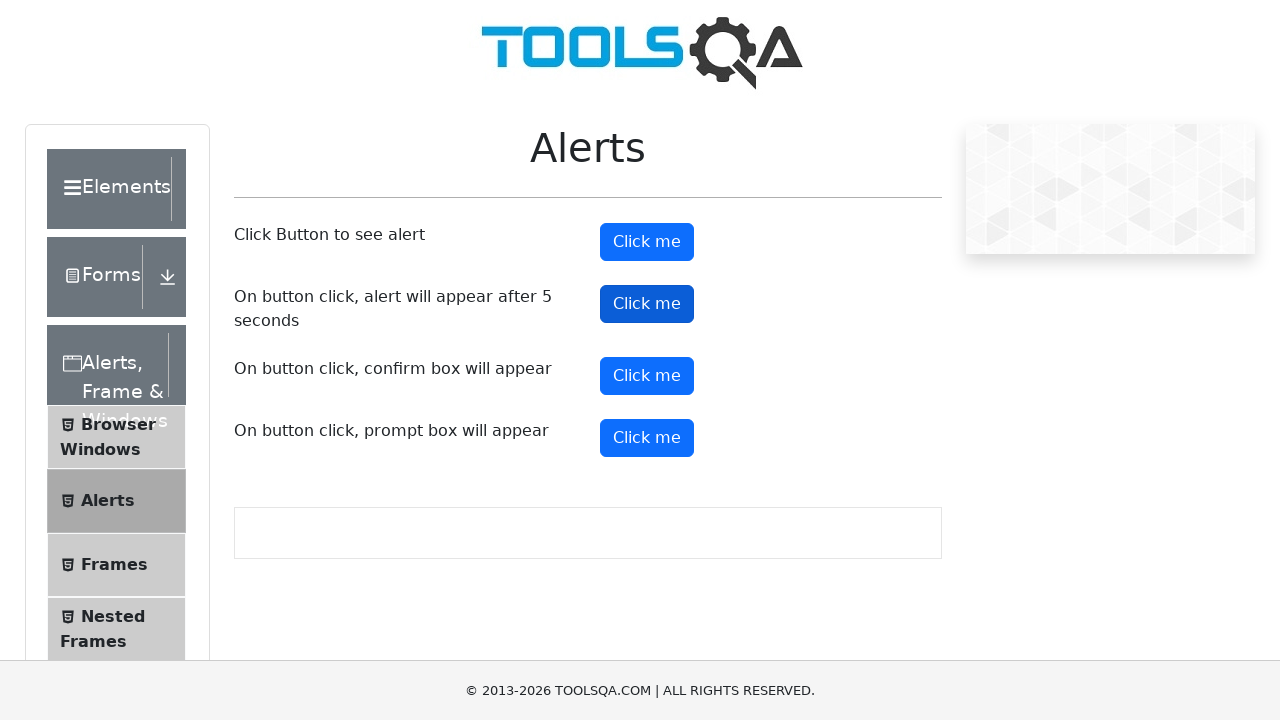